Fills out the text box form with user information and verifies the output message appears

Starting URL: https://demoqa.com/text-box

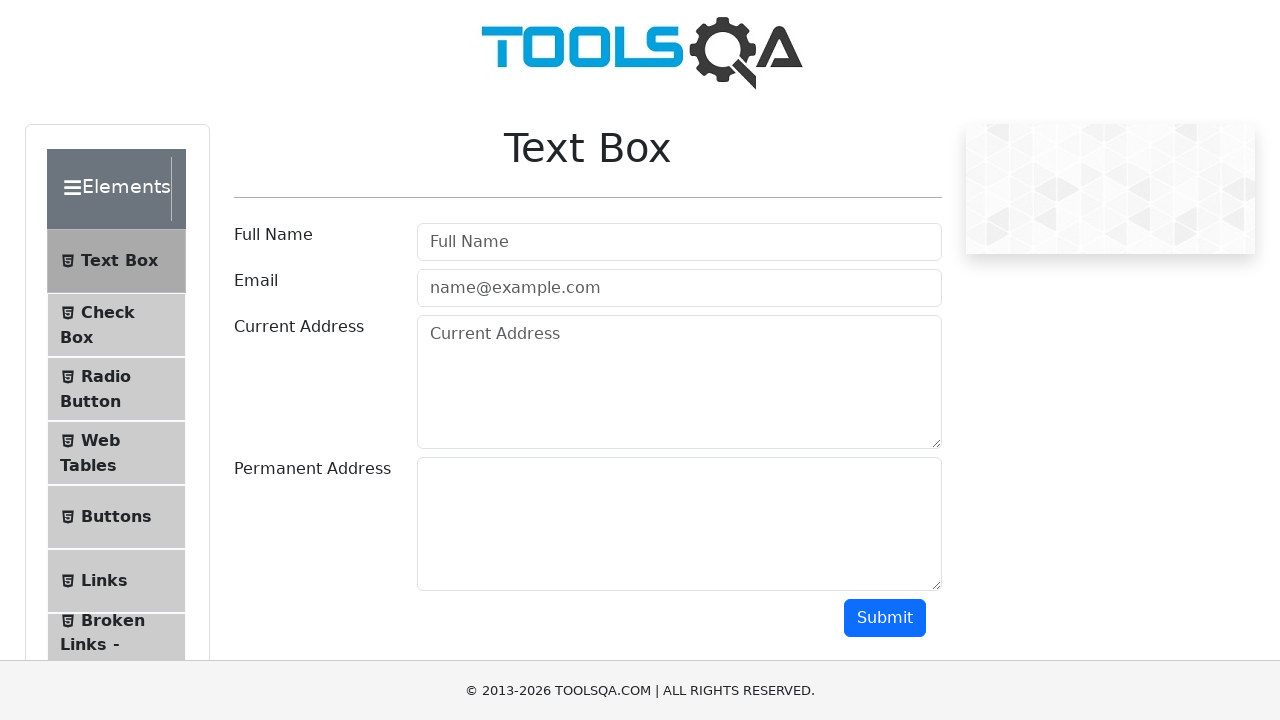

Filled user name field with 'Alice Johnson' on #userName
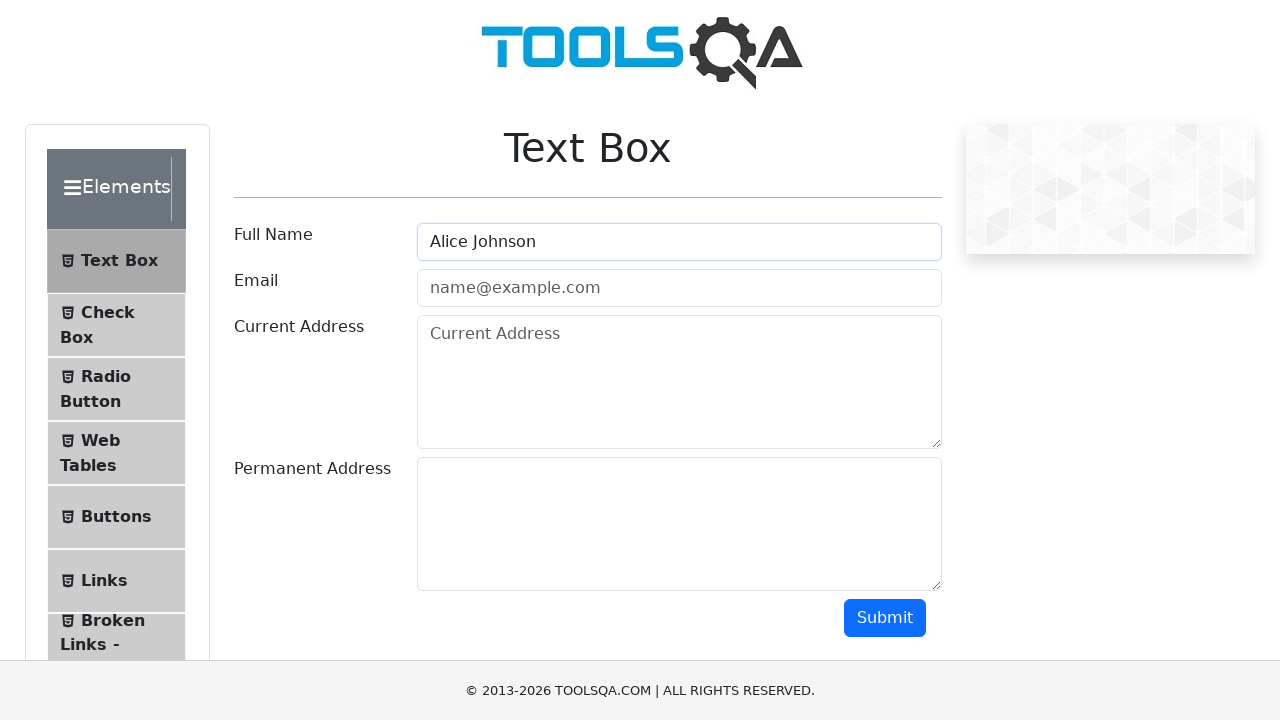

Filled email field with 'alice.johnson@testmail.org' on #userEmail
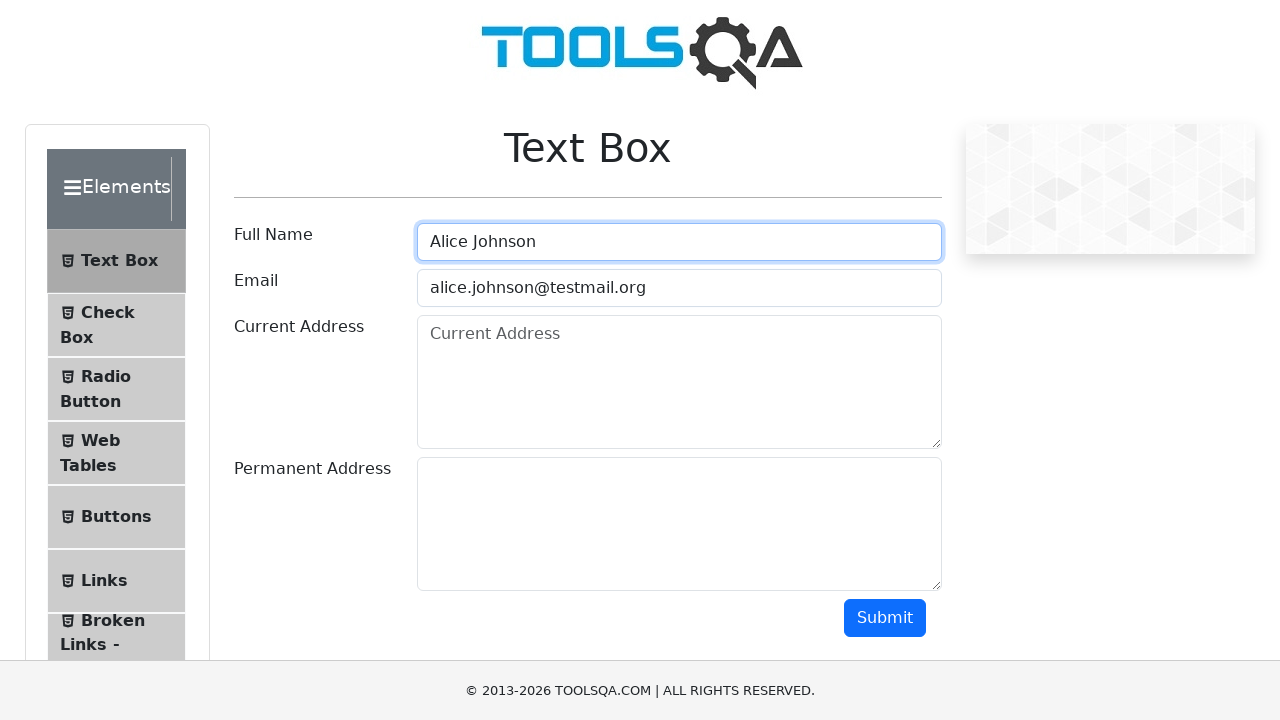

Filled current address field with '789 Pine Road, Chicago, IL 60601' on #currentAddress
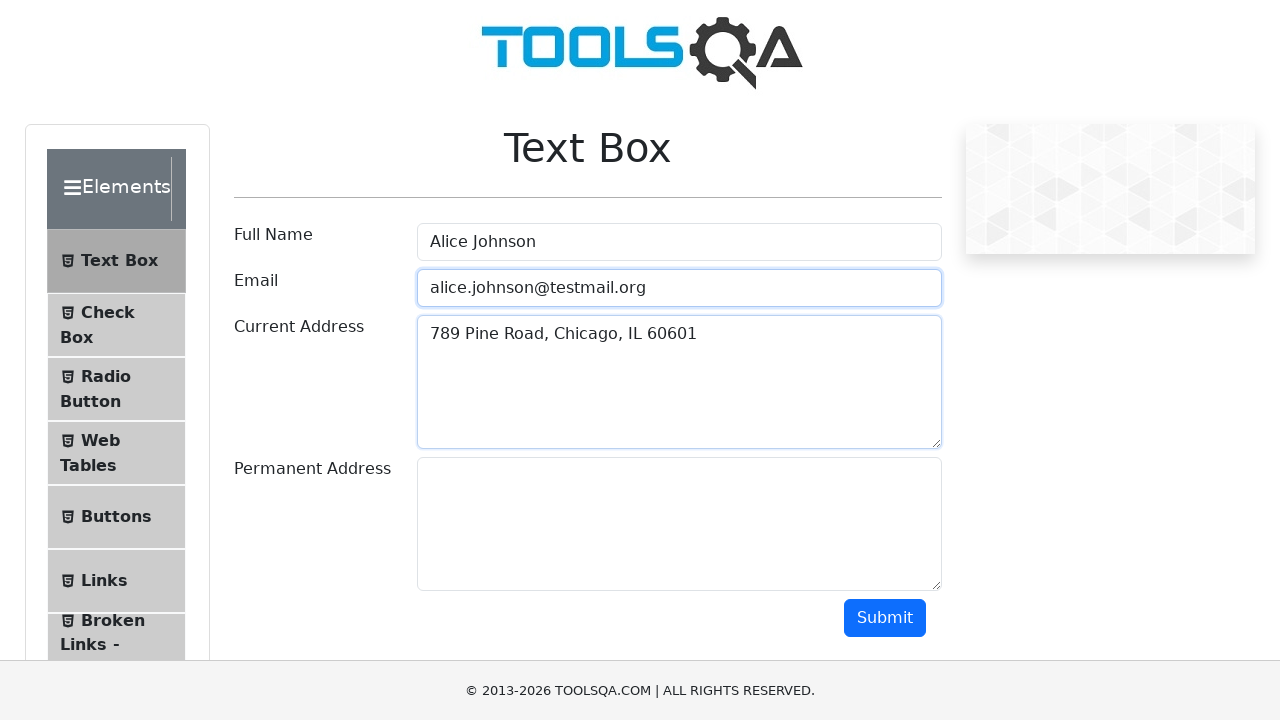

Filled permanent address field with '321 Elm Street, Houston, TX 77001' on #permanentAddress
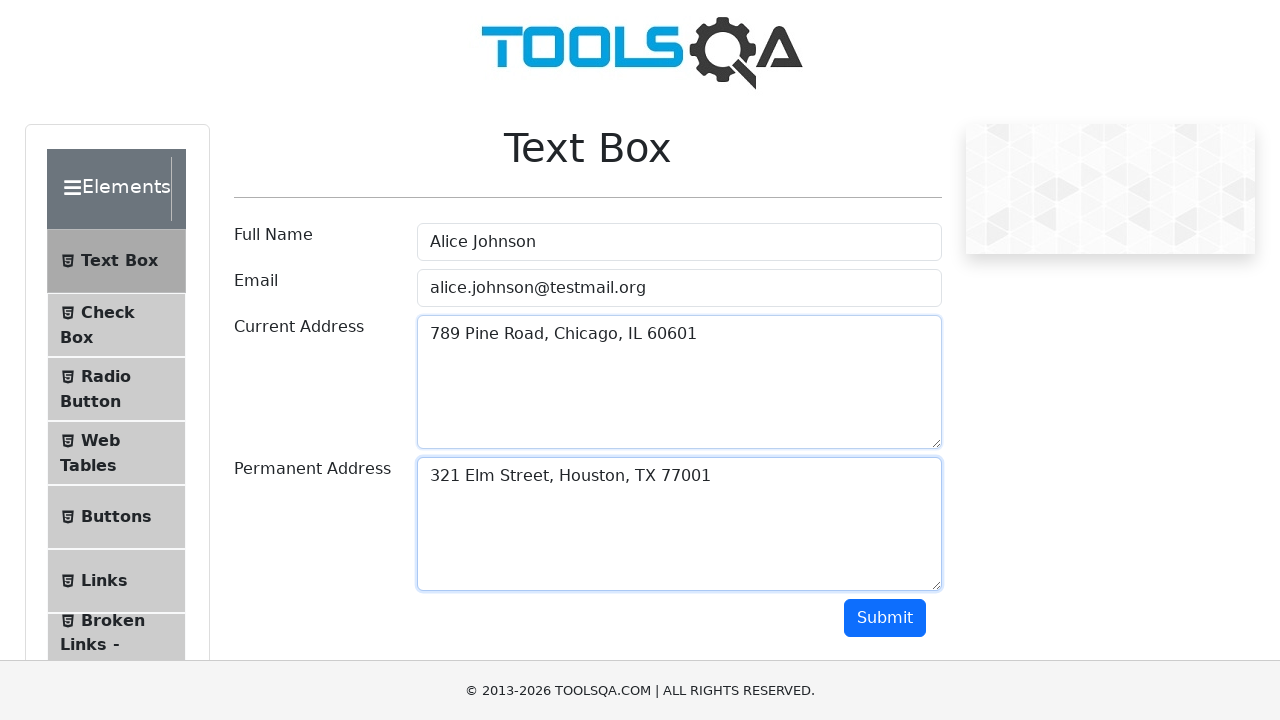

Clicked submit button at (885, 618) on #submit
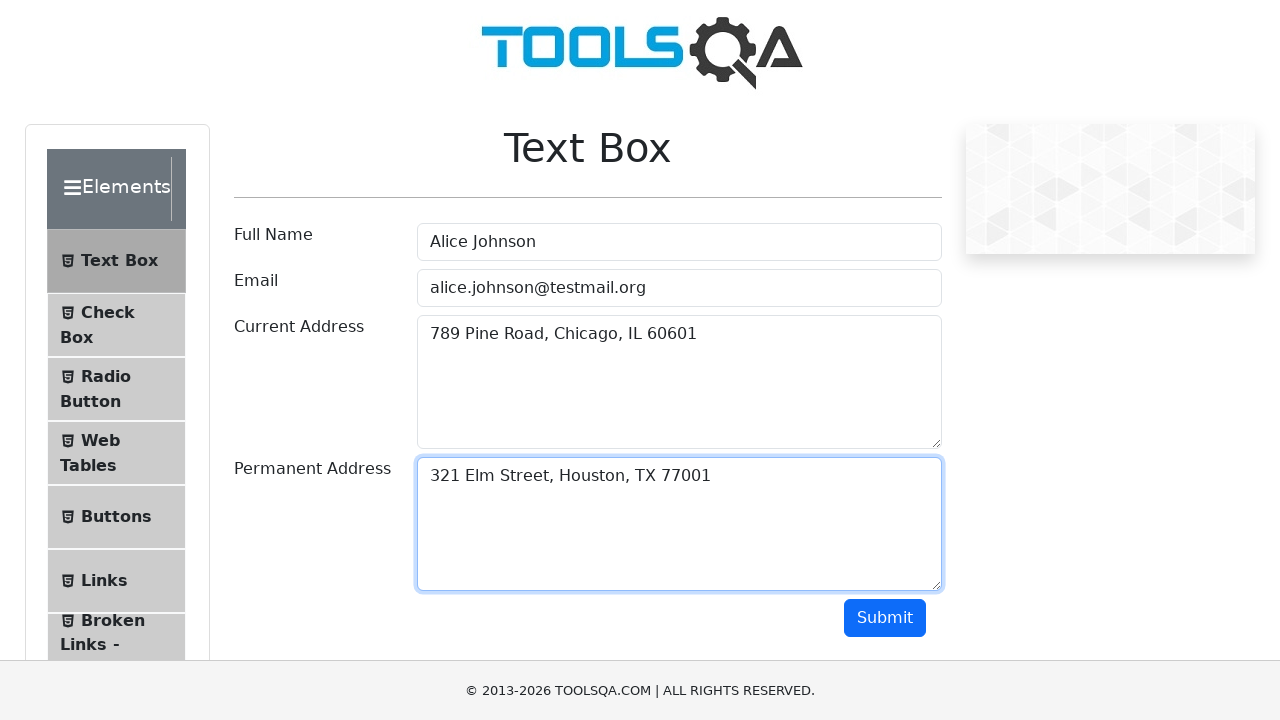

Output message appeared with submitted user information
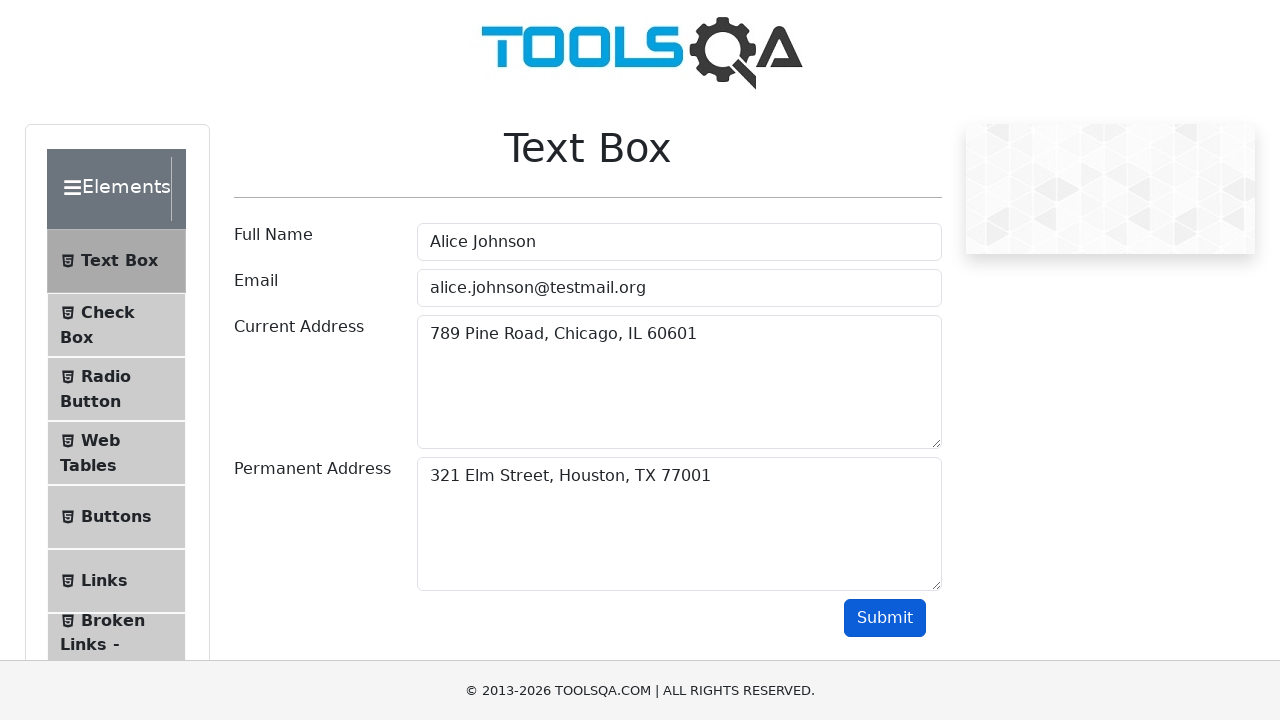

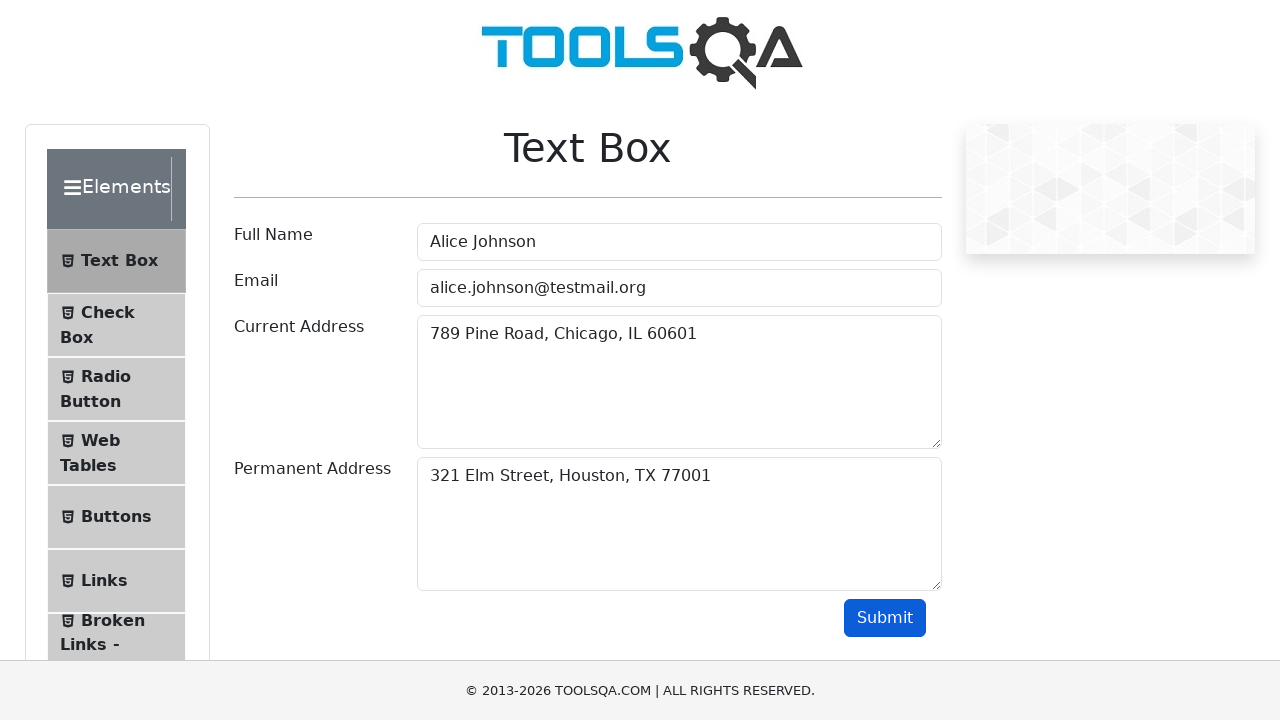